Tests JavaScript Confirm dialog handling by clicking a button that triggers a JS confirm and dismissing it

Starting URL: https://the-internet.herokuapp.com/javascript_alerts

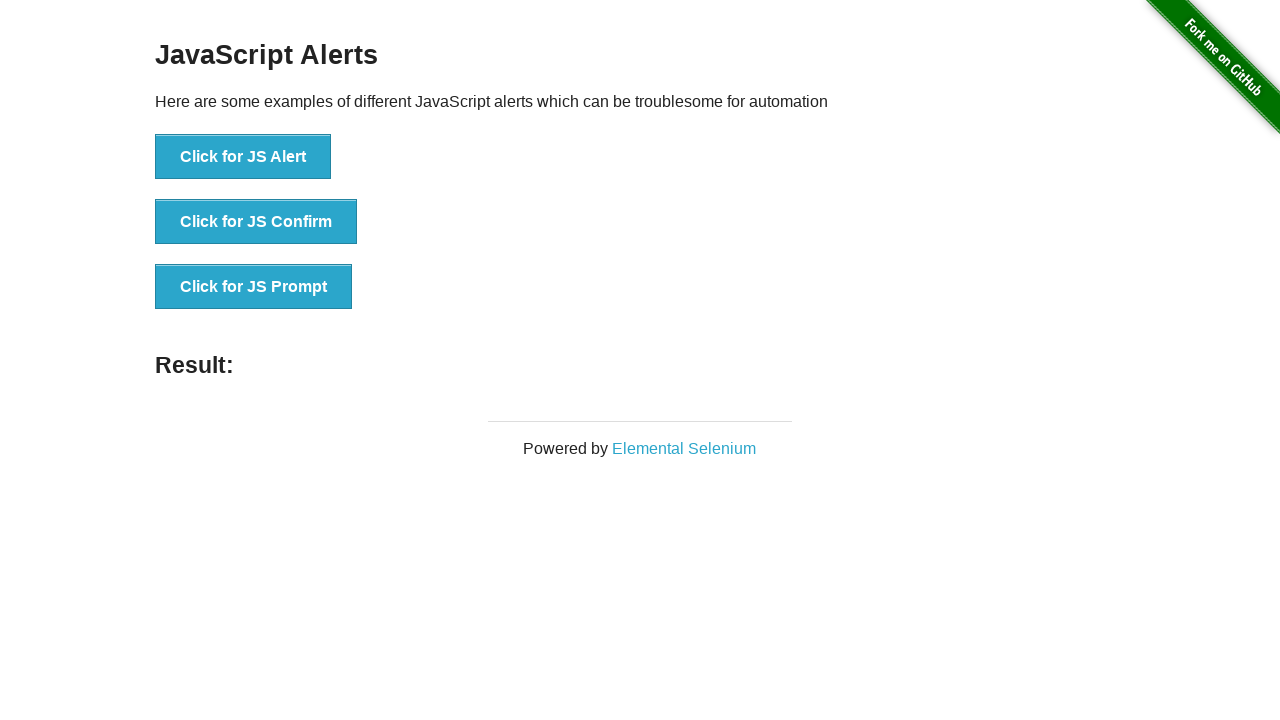

Set up dialog handler to dismiss confirm dialog
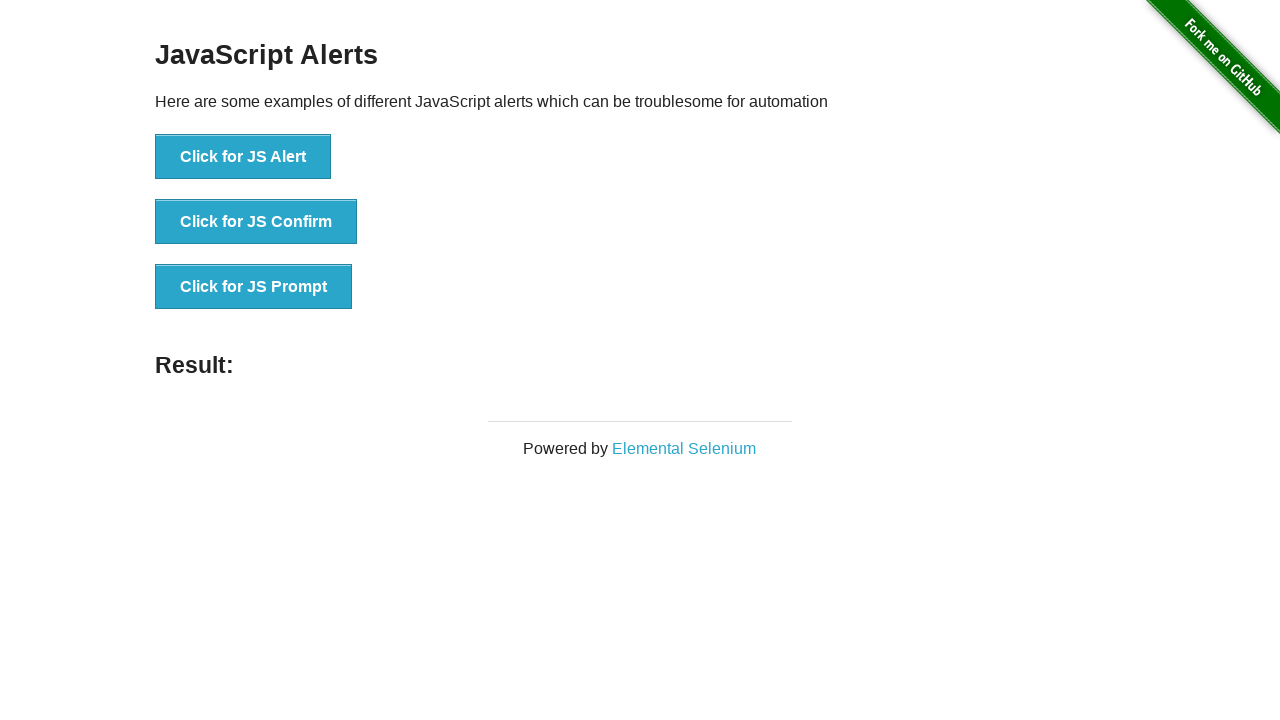

Clicked button to trigger JavaScript confirm dialog at (256, 222) on xpath=//button[@onclick='jsConfirm()']
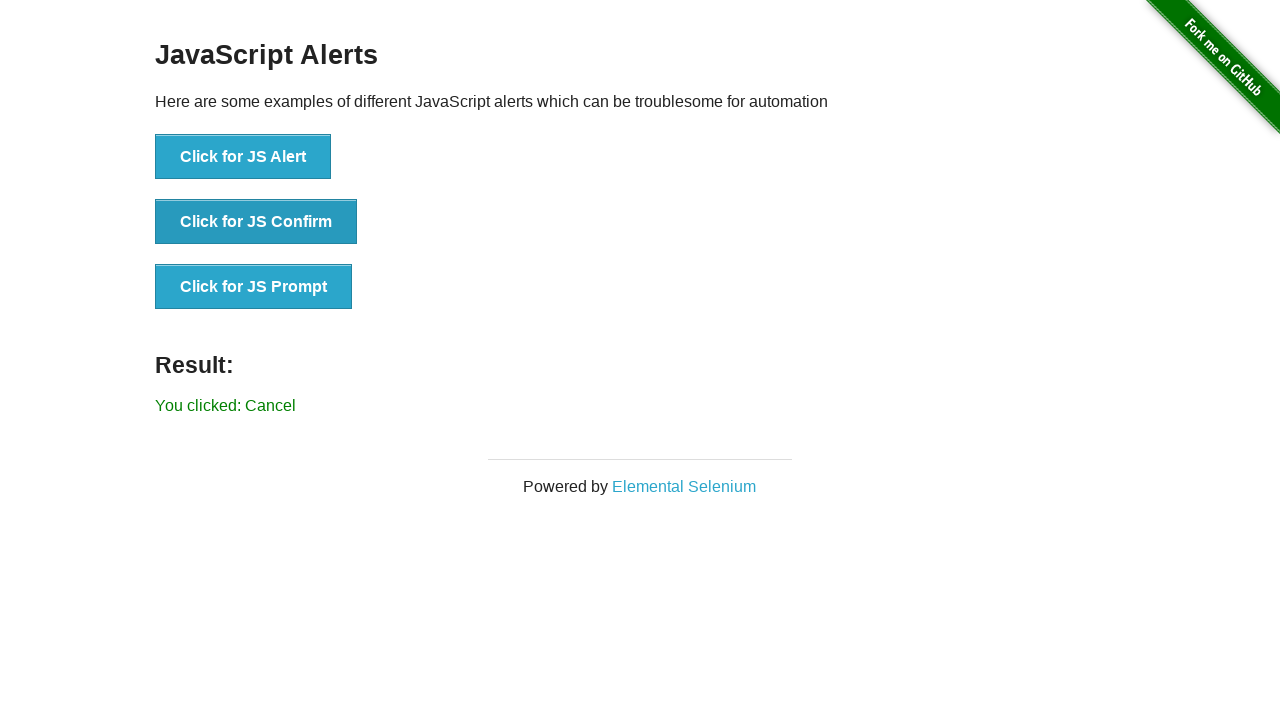

Result message appeared after dismissing confirm dialog
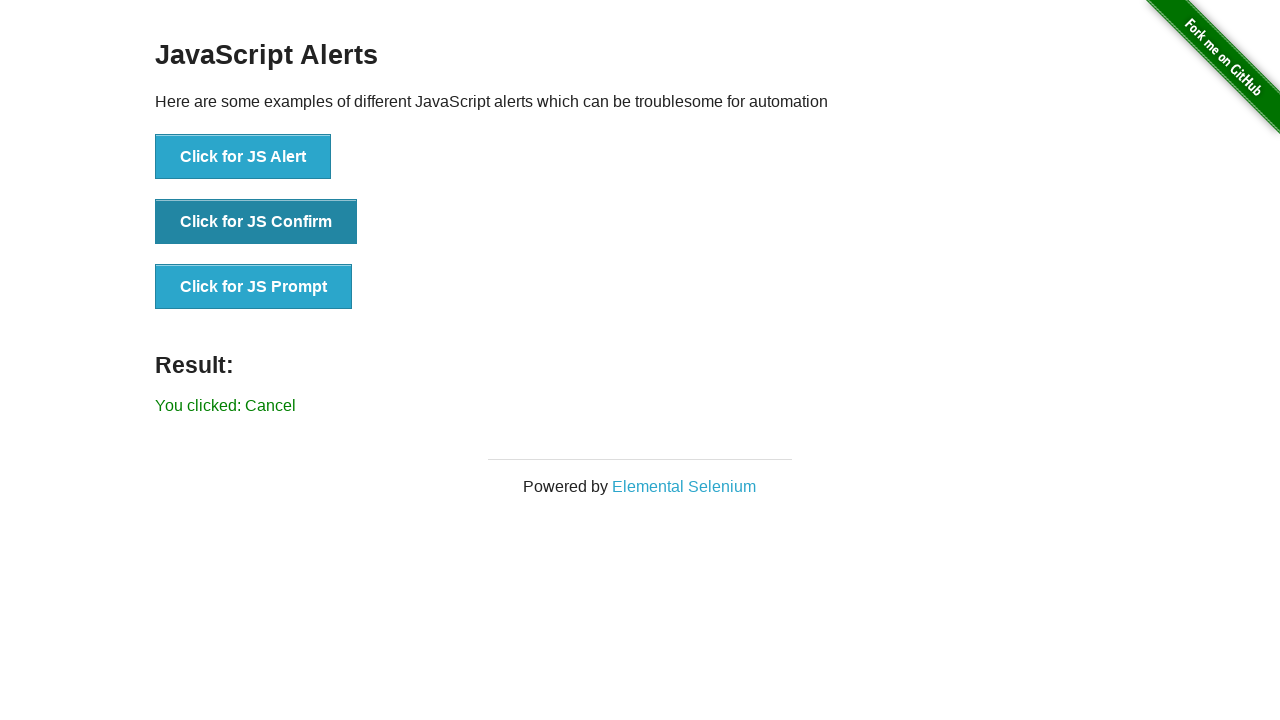

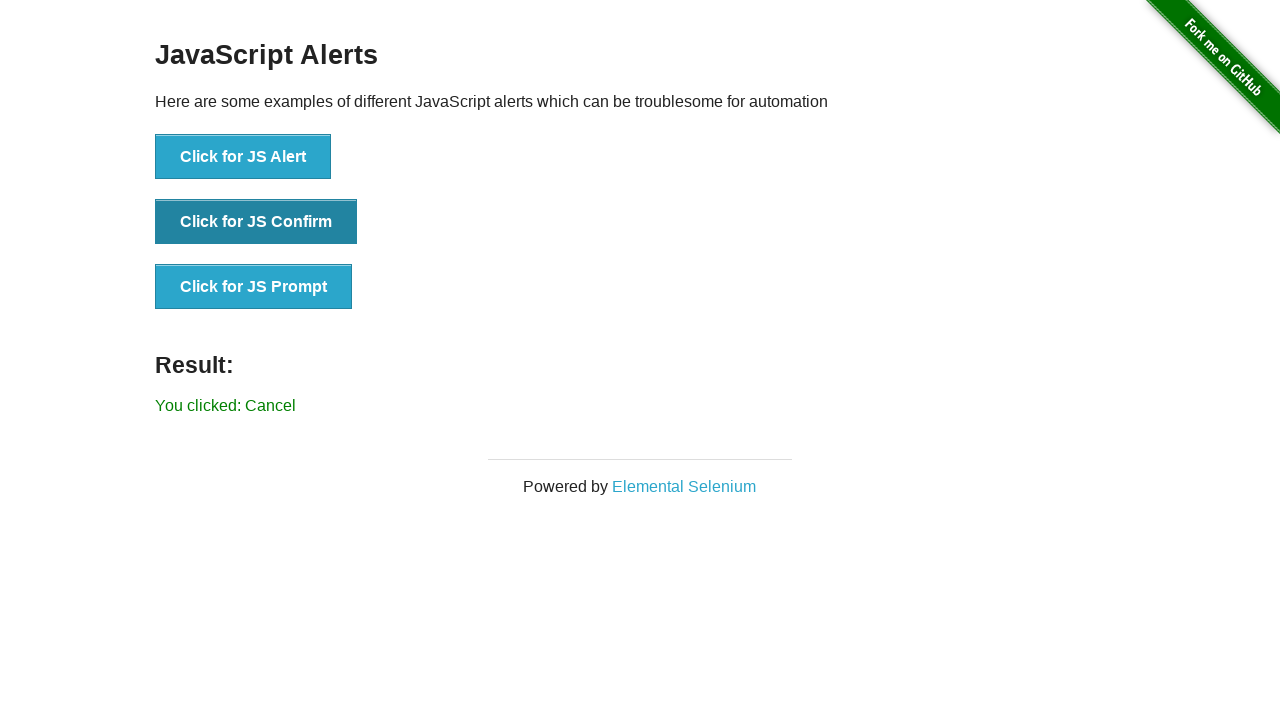